Tests a math quiz form by calculating an answer from a displayed value, selecting checkboxes and radio buttons, and submitting the form

Starting URL: http://suninjuly.github.io/math.html

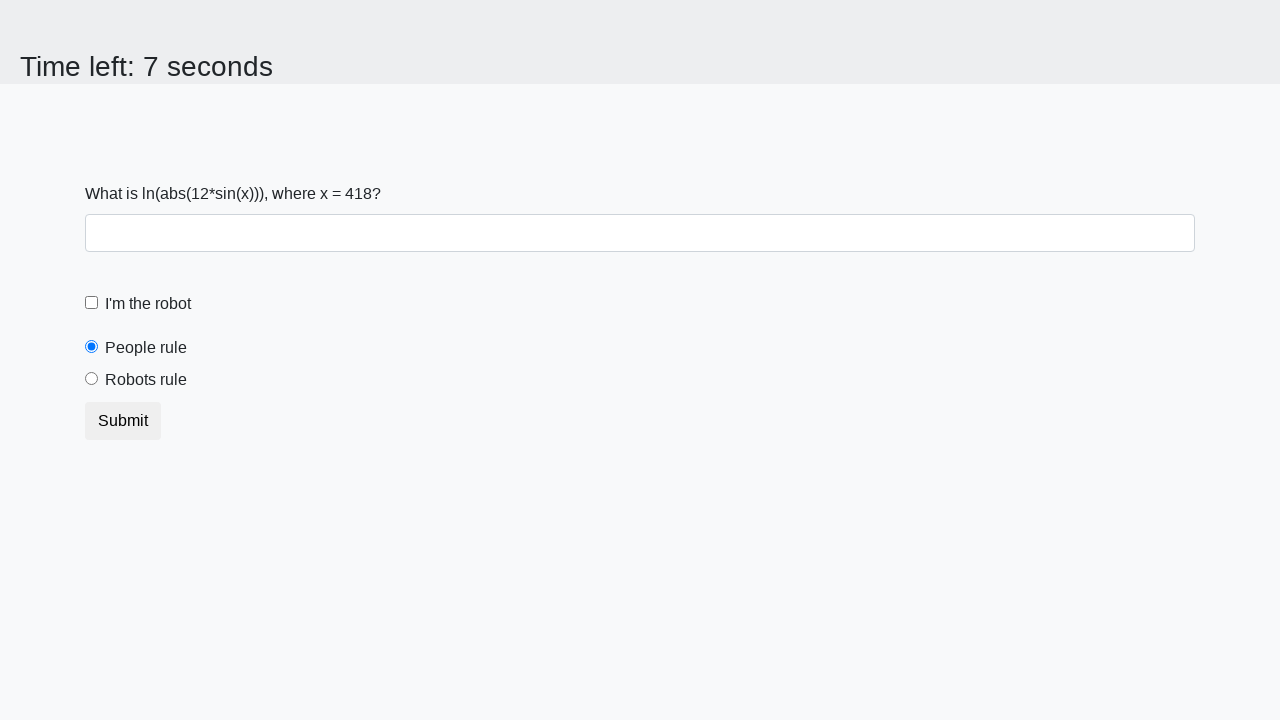

Retrieved the displayed math value from the page
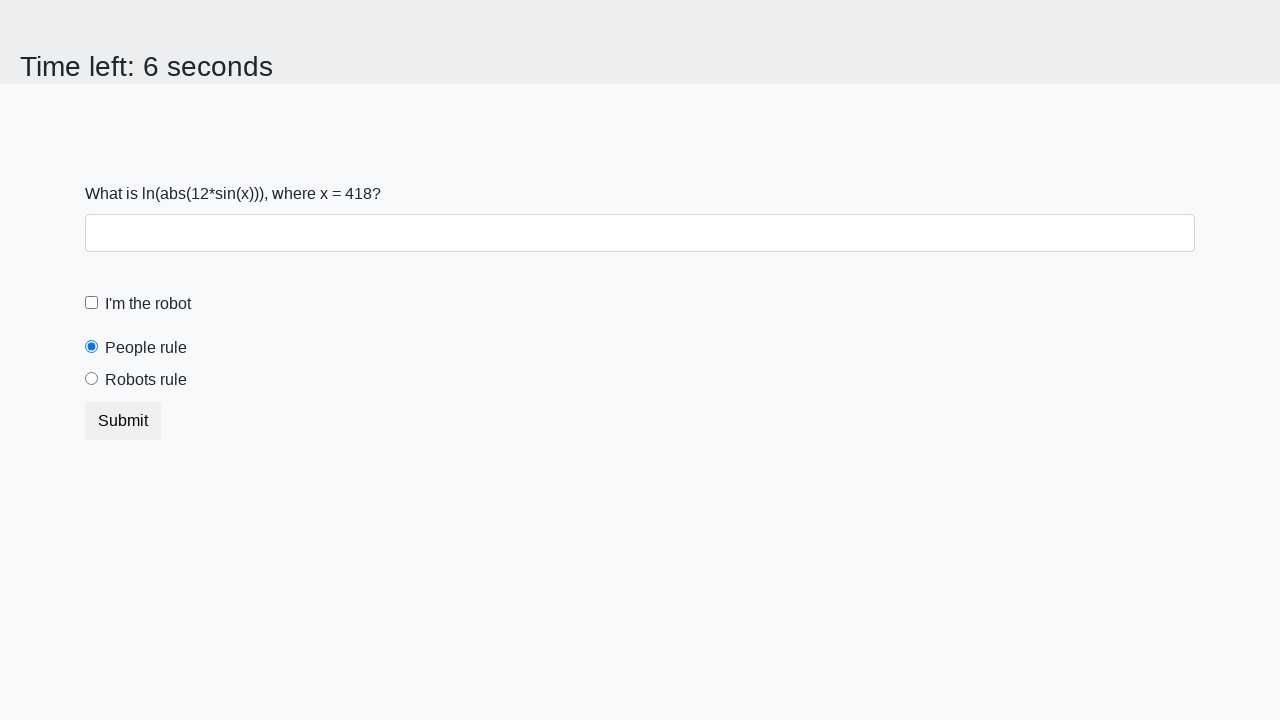

Calculated the answer using the math formula: log(abs(12*sin(x)))
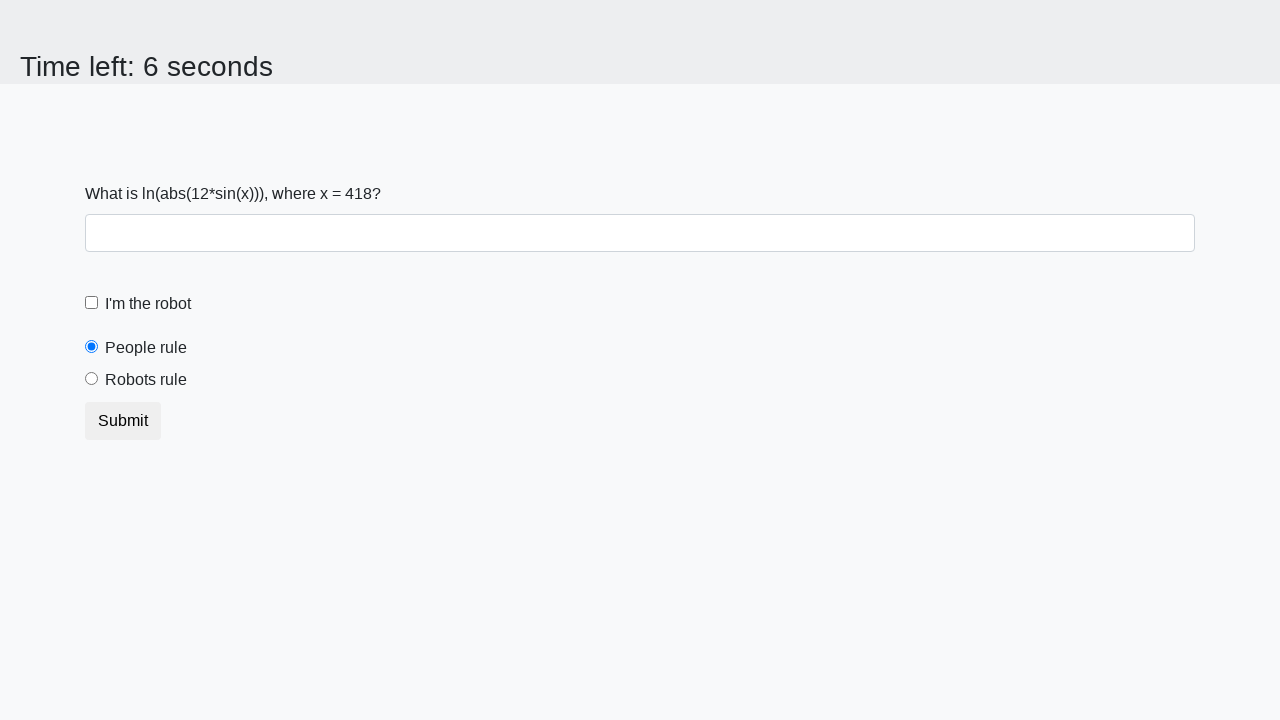

Filled in the calculated answer in the answer field on #answer
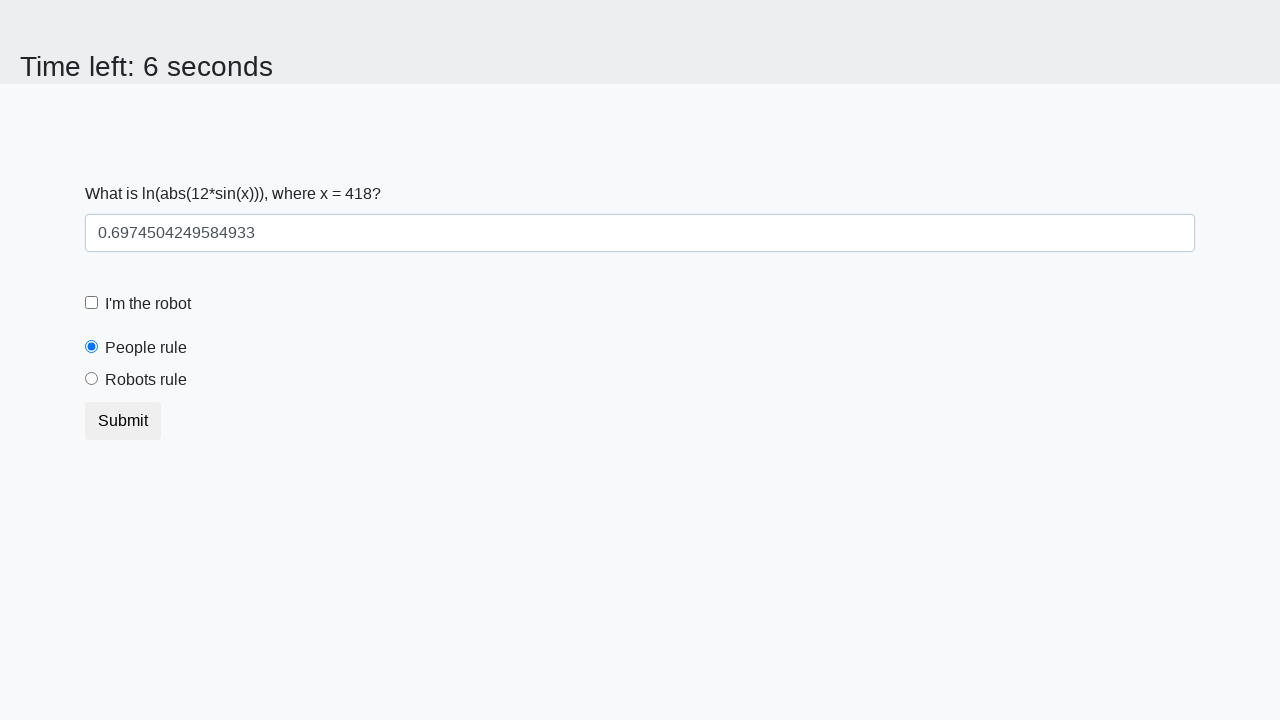

Verified that the 'People' radio button is checked by default
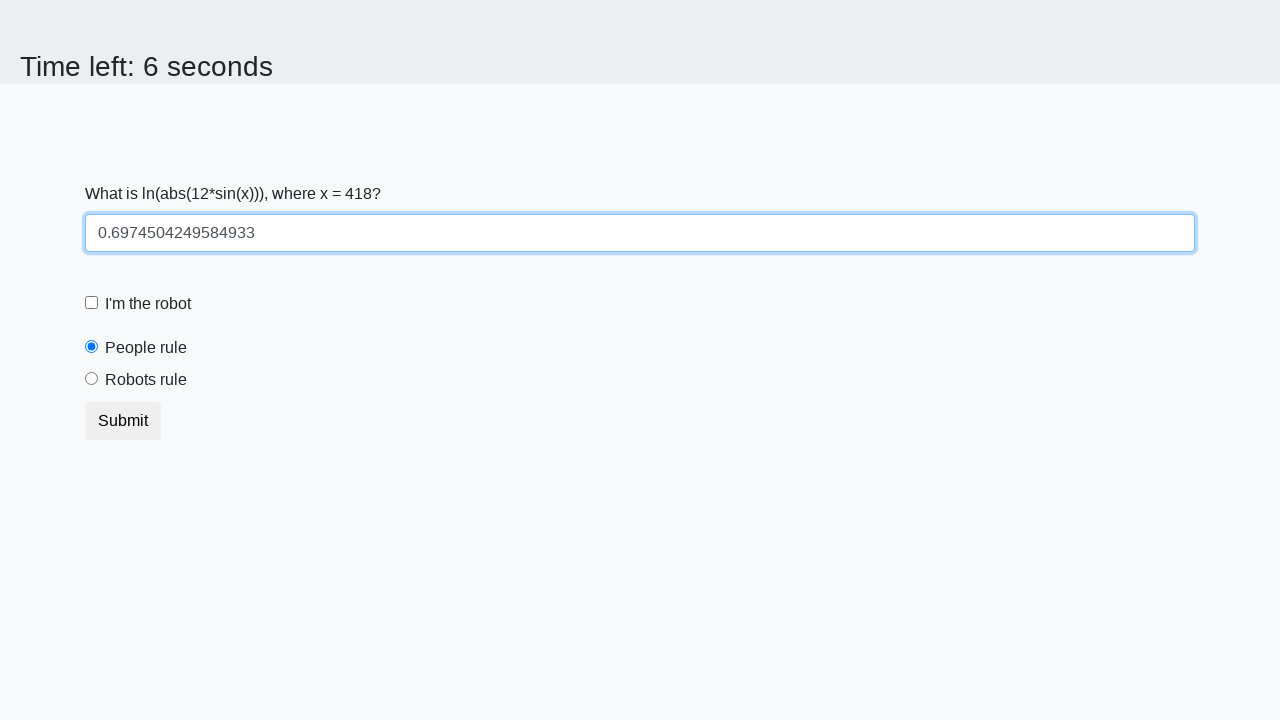

Clicked on the robot checkbox at (148, 304) on [for="robotCheckbox"]
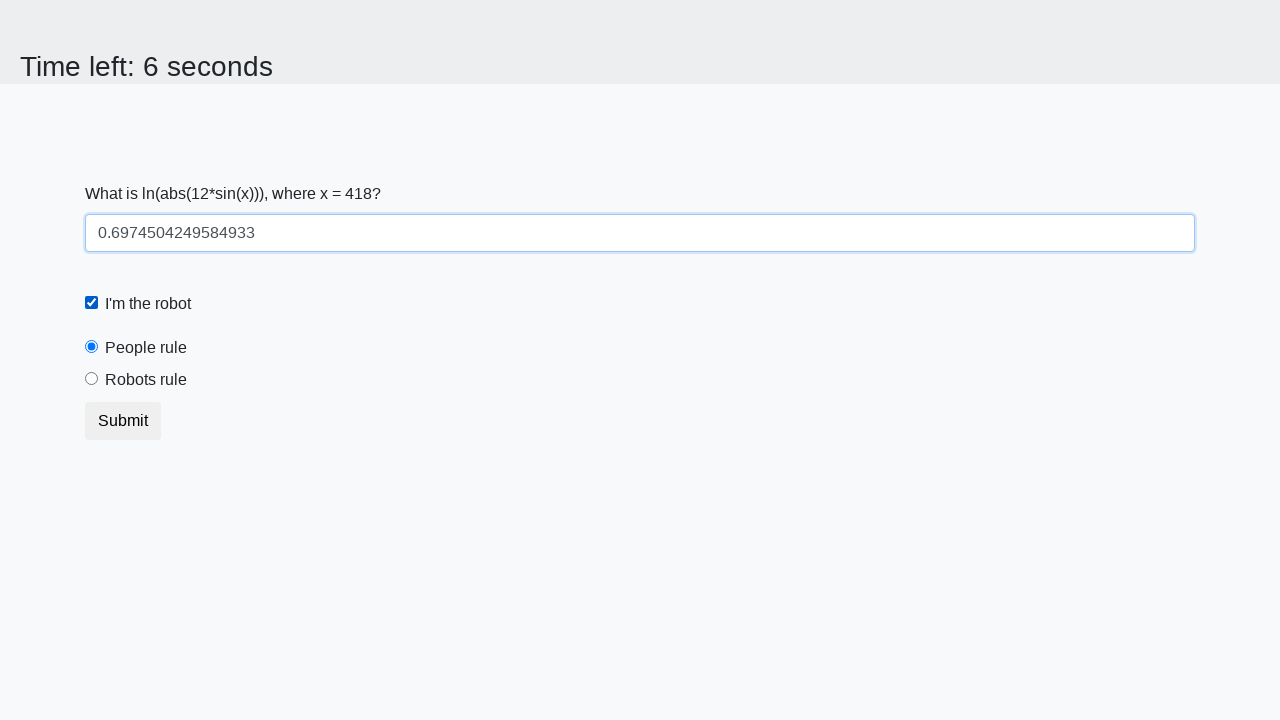

Clicked on the 'Robots Rule' radio button at (92, 379) on #robotsRule
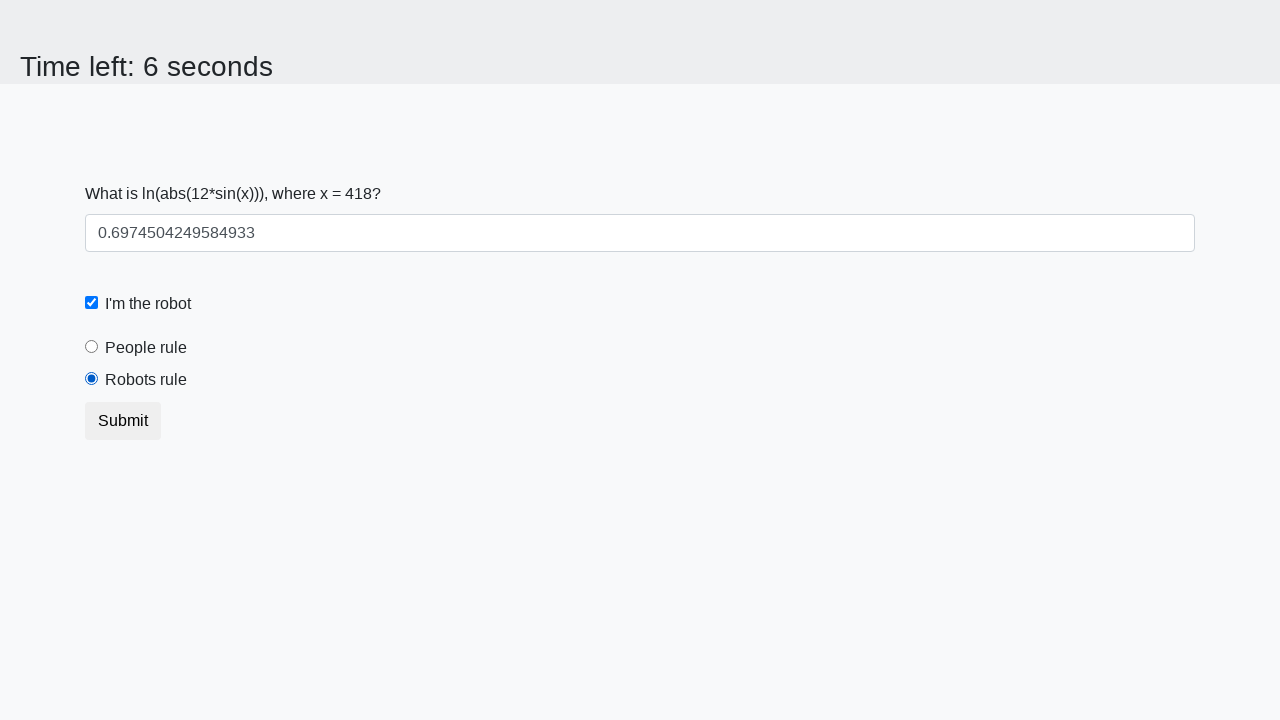

Clicked the submit button to submit the form at (123, 421) on button[type='submit']
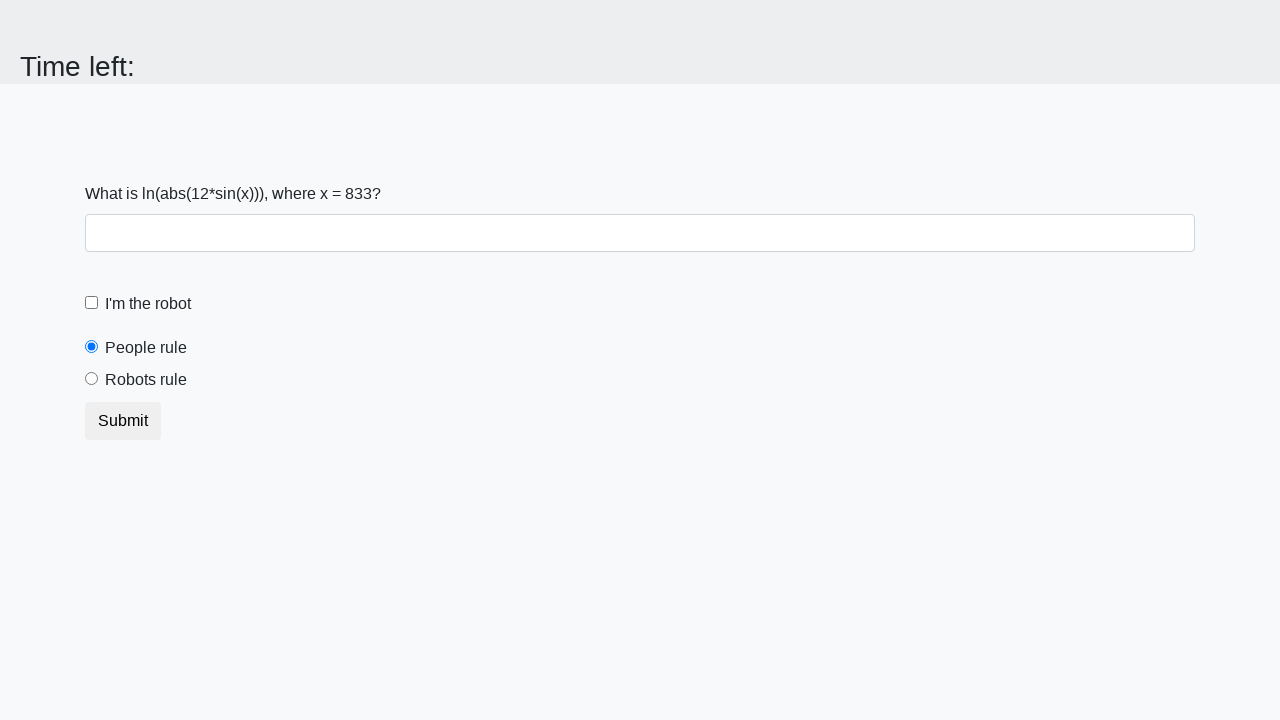

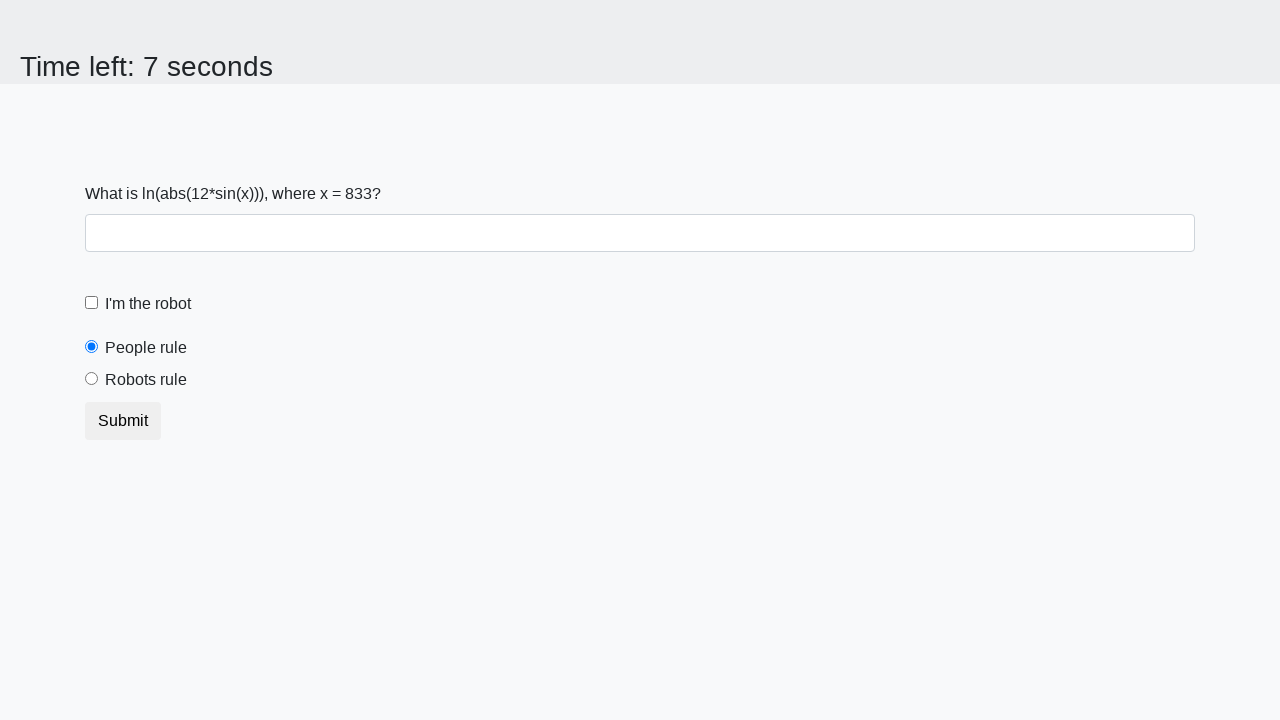